Navigates to a Stepik lesson page and waits for it to load

Starting URL: https://stepik.org/lesson/25969/step/8

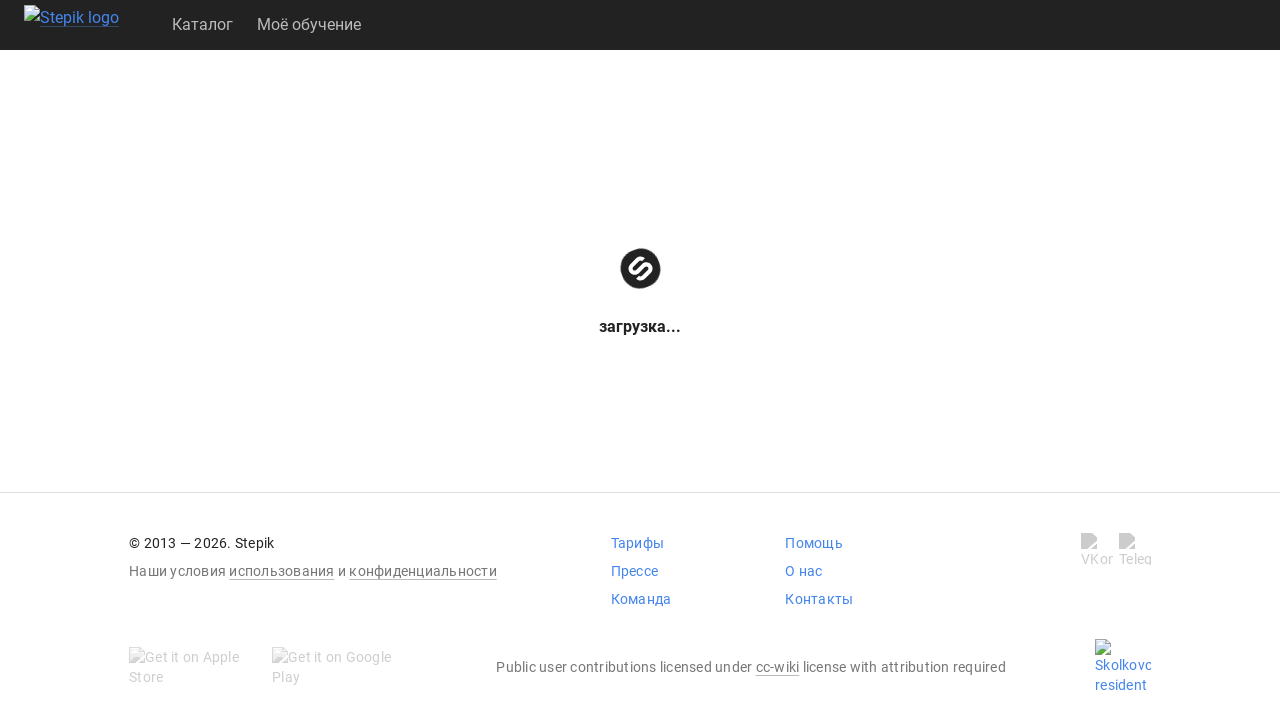

Waited for lesson step page to load (networkidle state)
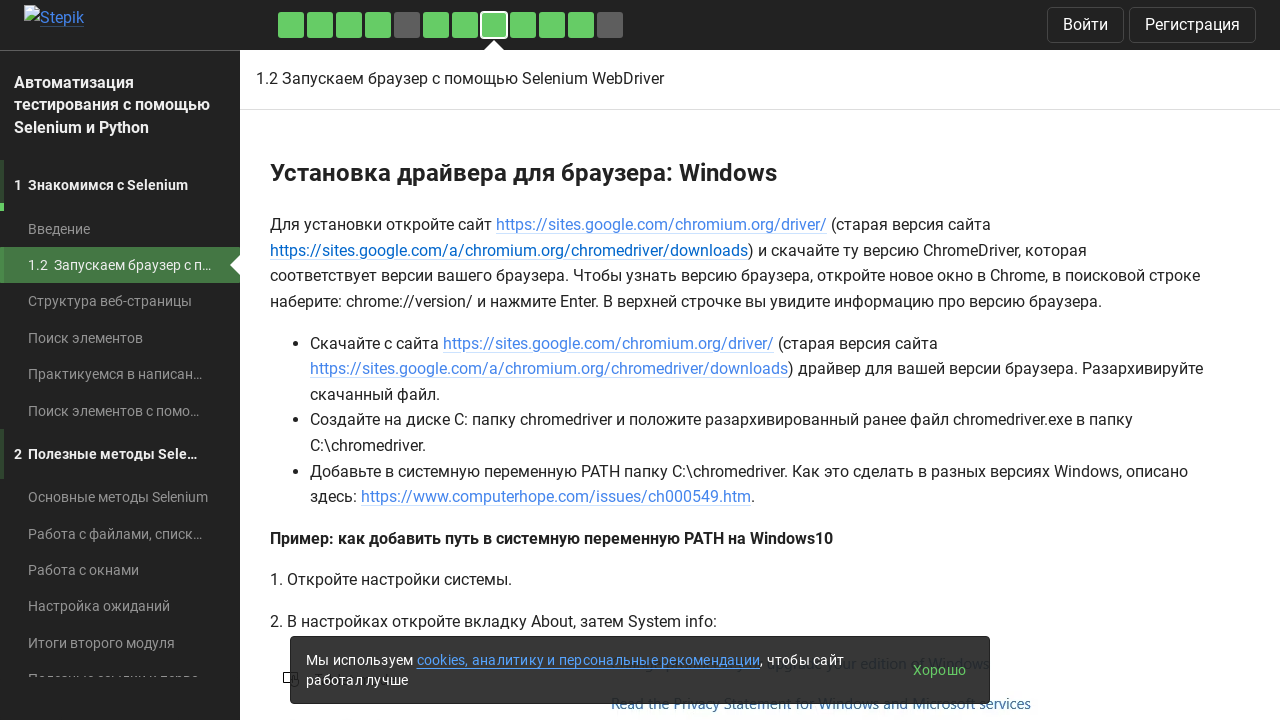

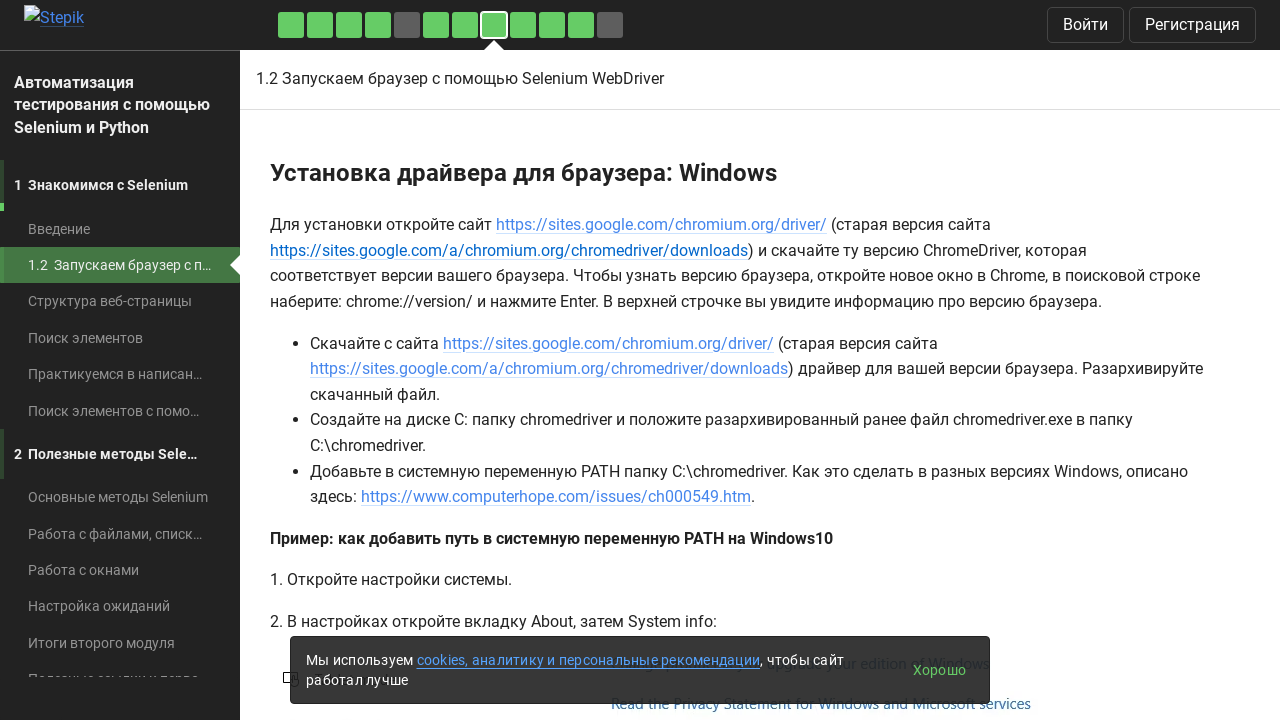